Tests a text box form by filling in full name, email, current address, and permanent address fields, then submitting and verifying the output displays the entered information correctly.

Starting URL: https://demoqa.com/text-box

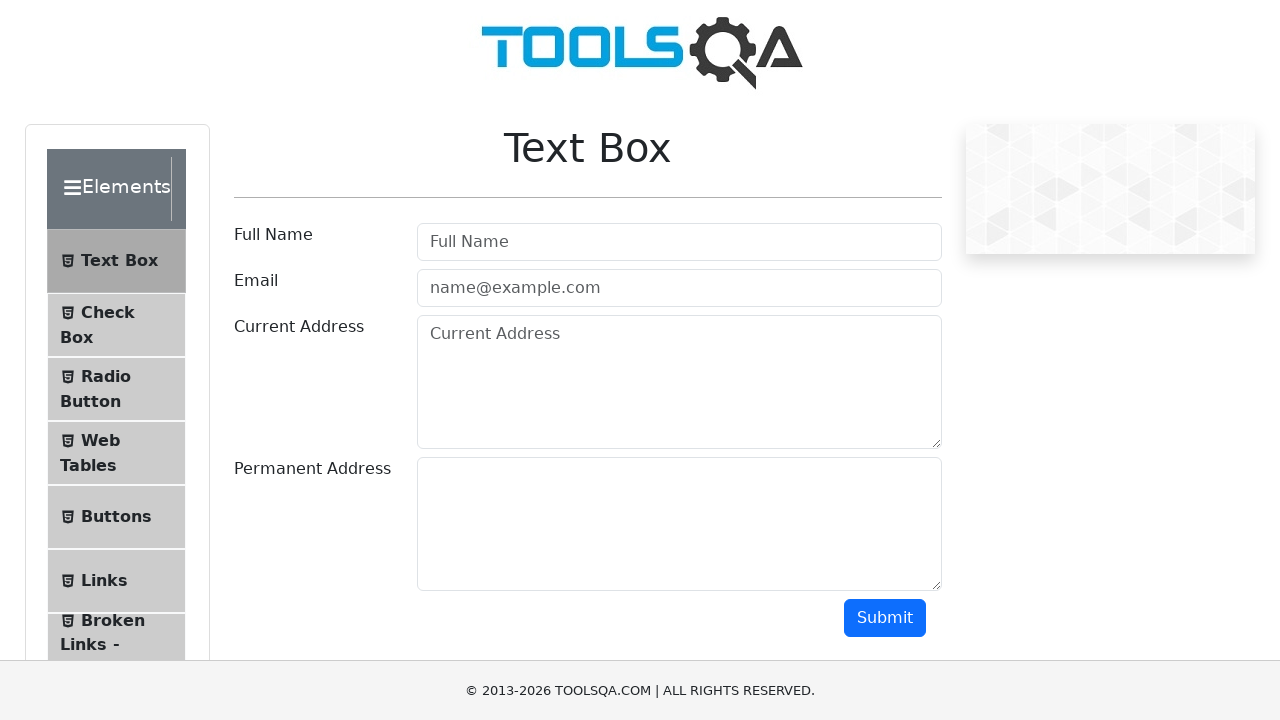

Filled full name field with 'Konstanta' on //*[@placeholder="Full Name"]
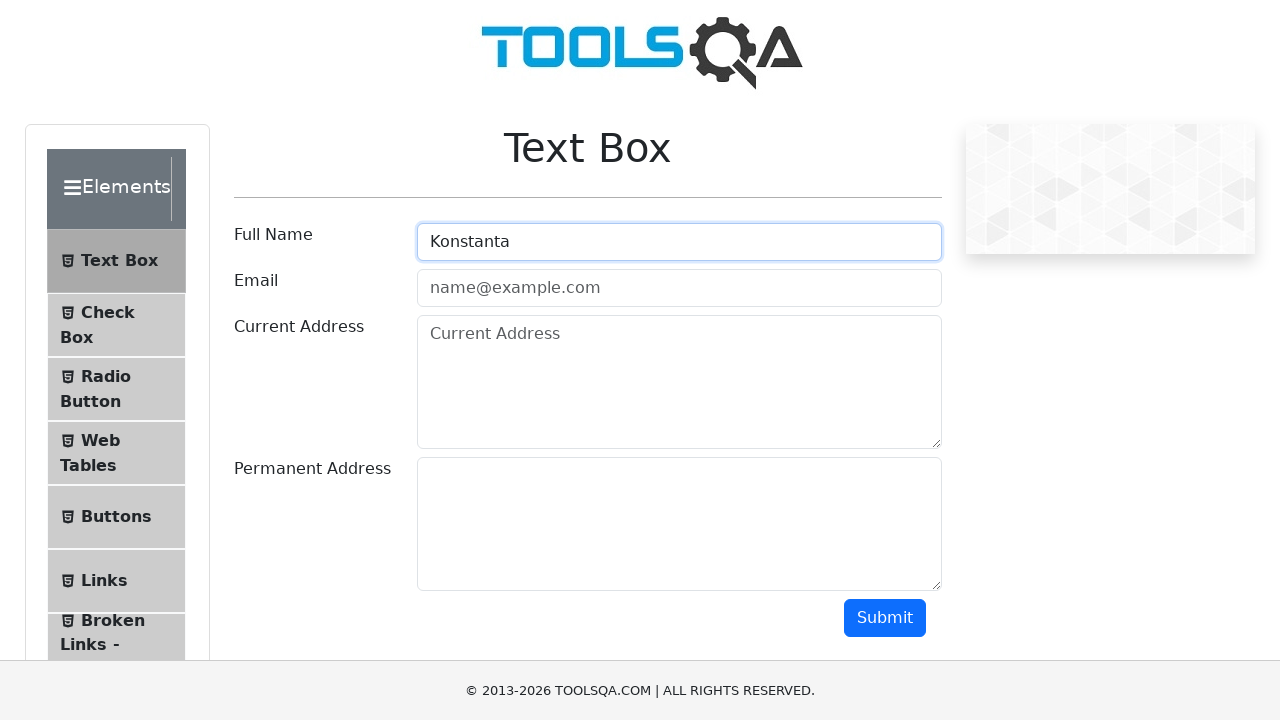

Filled email field with 'Grom_Zadira@p.ru' on //*[@placeholder="name@example.com"]
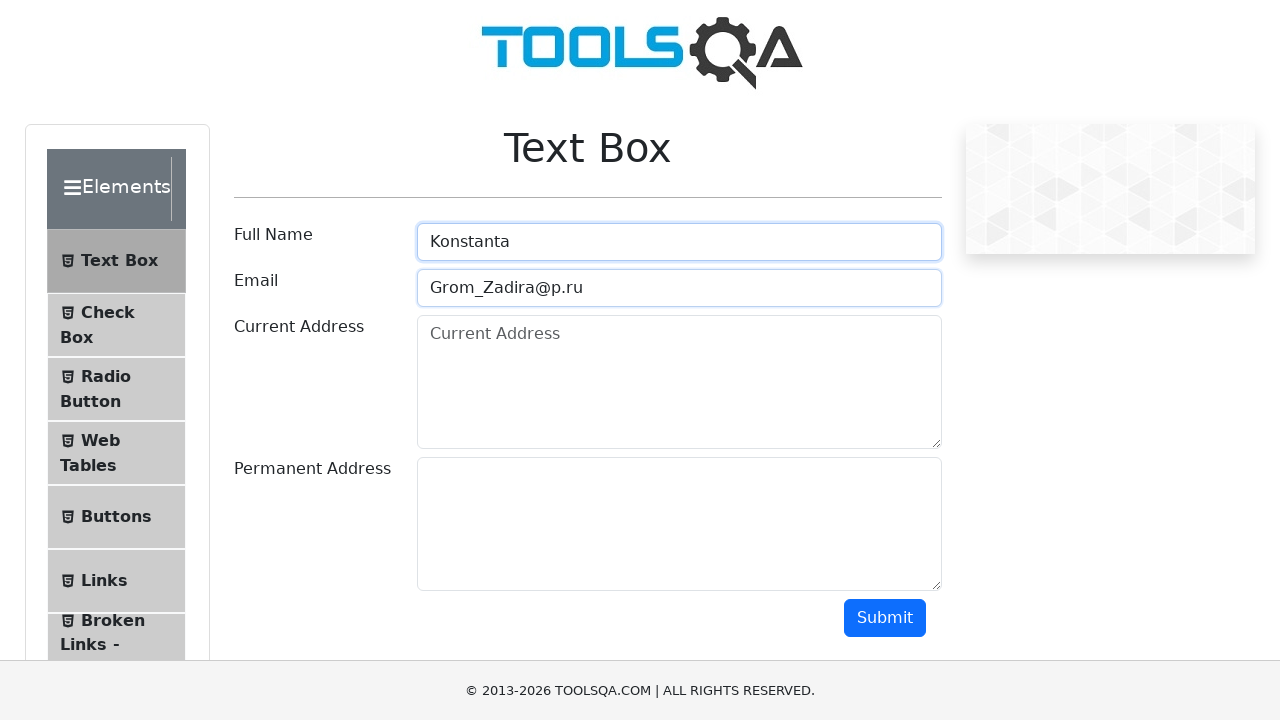

Filled current address field with 'Ukraine' on //*[@placeholder="Current Address"]
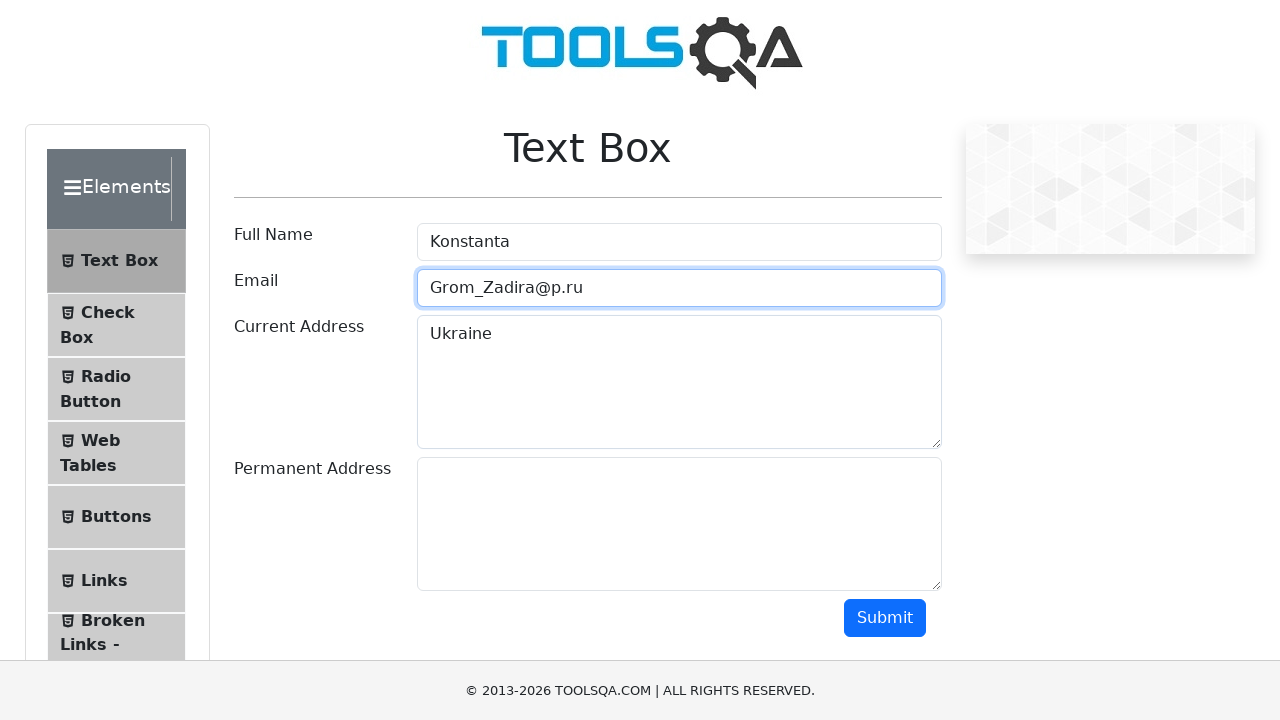

Filled permanent address field with 'Ukraine' on #permanentAddress
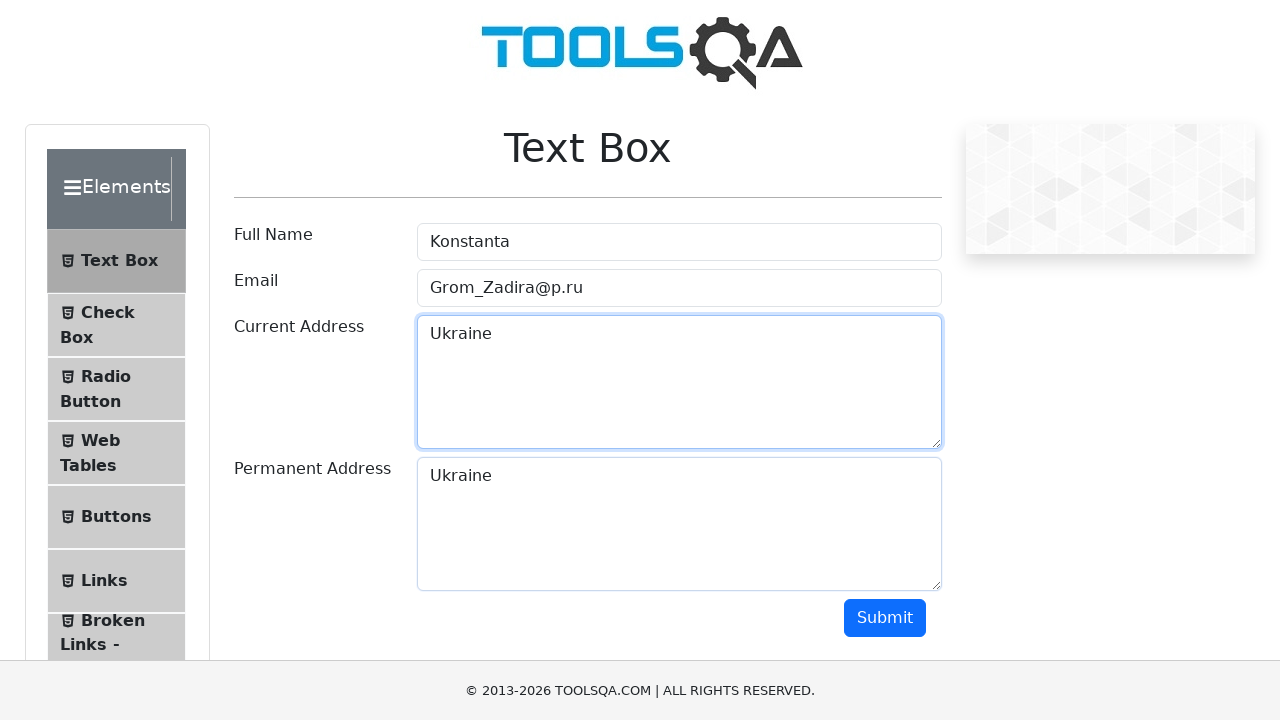

Scrolled submit button into view
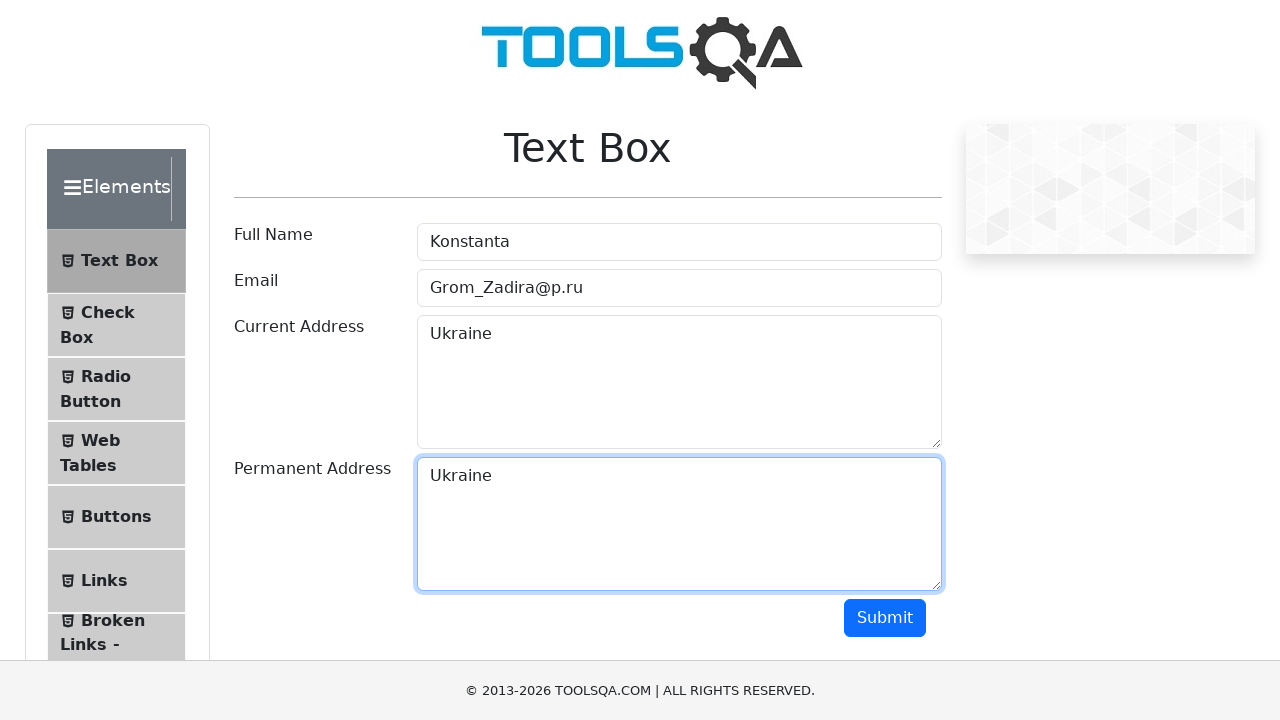

Clicked submit button at (885, 618) on #submit
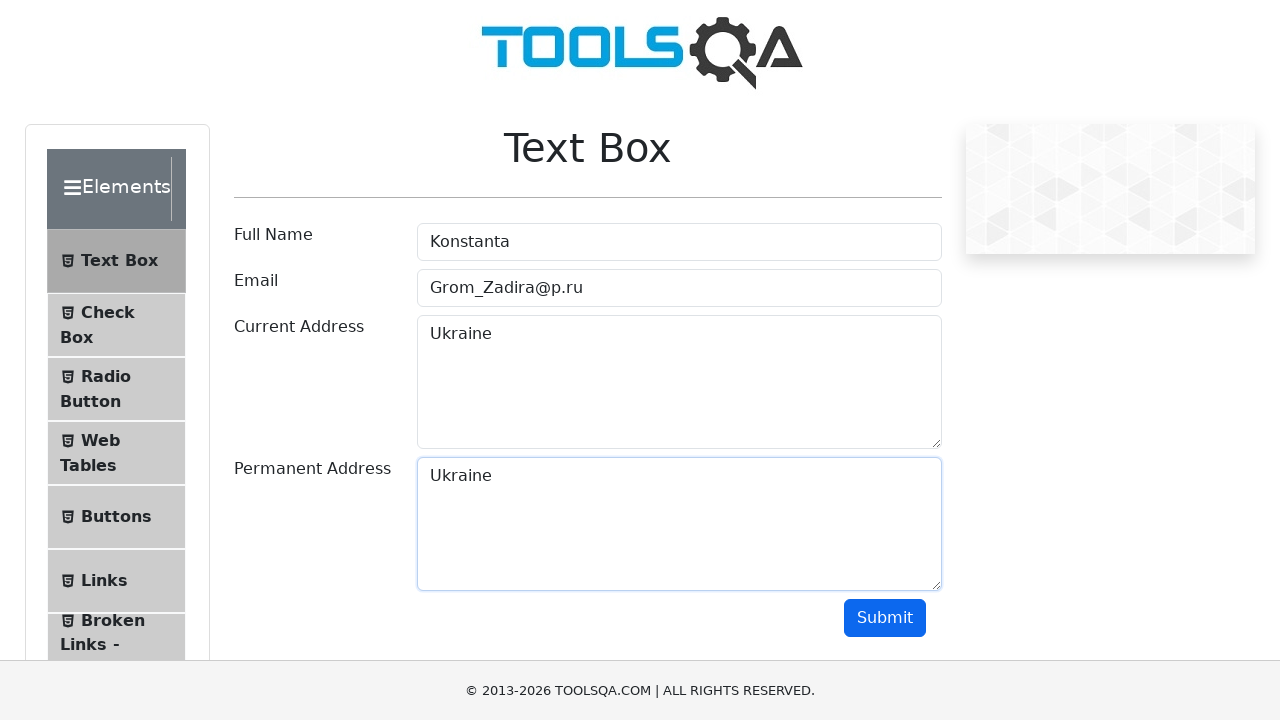

Output section loaded with submitted information
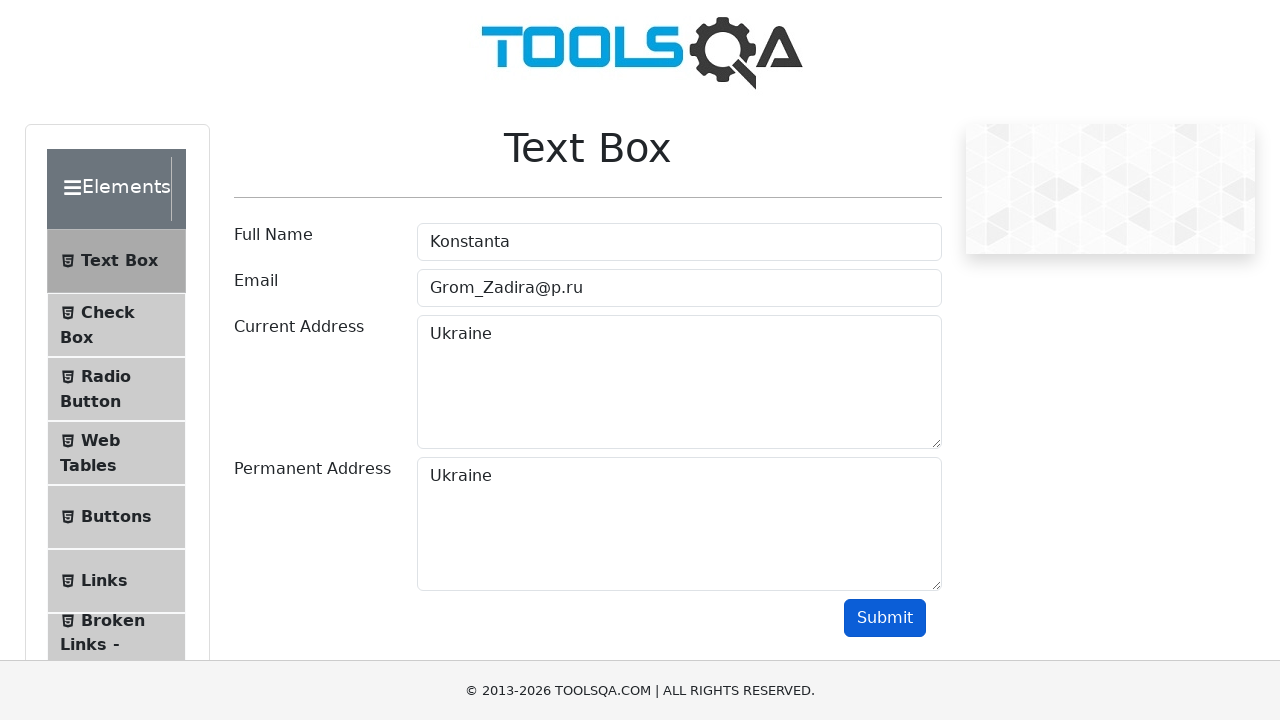

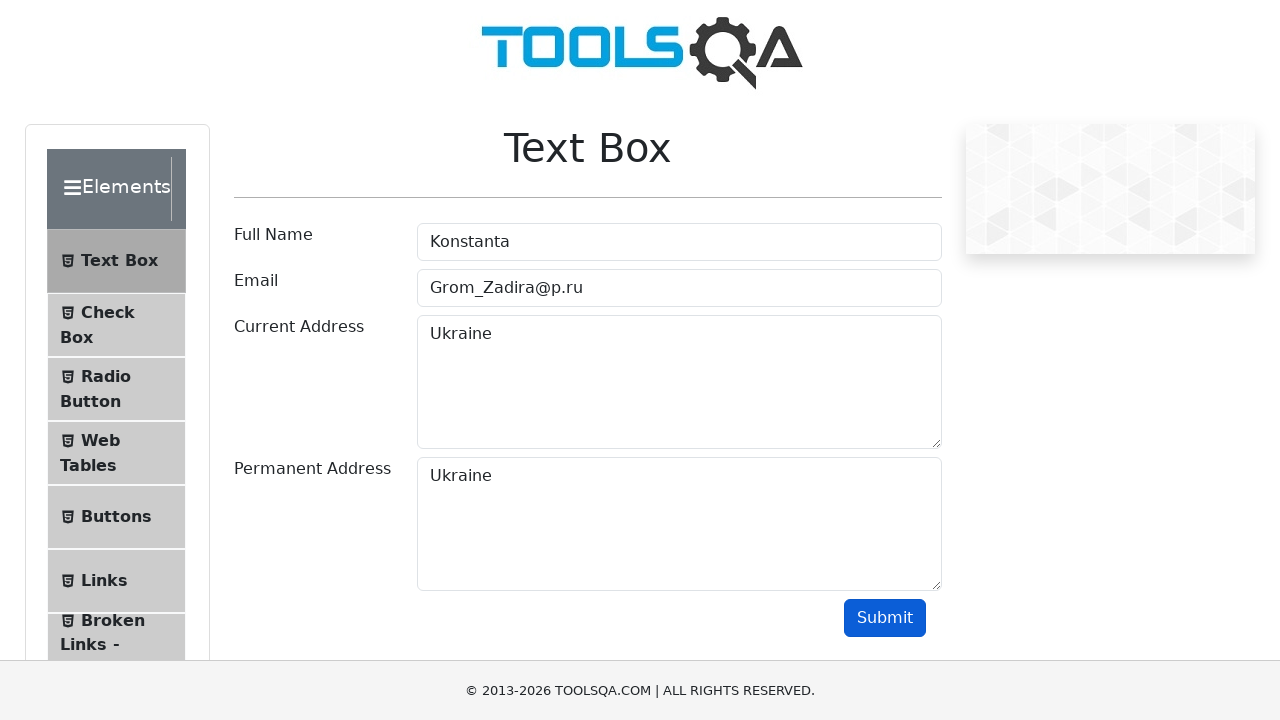